Tests clicking My Tutorials submenu and then the HTML button to verify navigation

Starting URL: https://qaplayground.dev/apps/multi-level-dropdown/

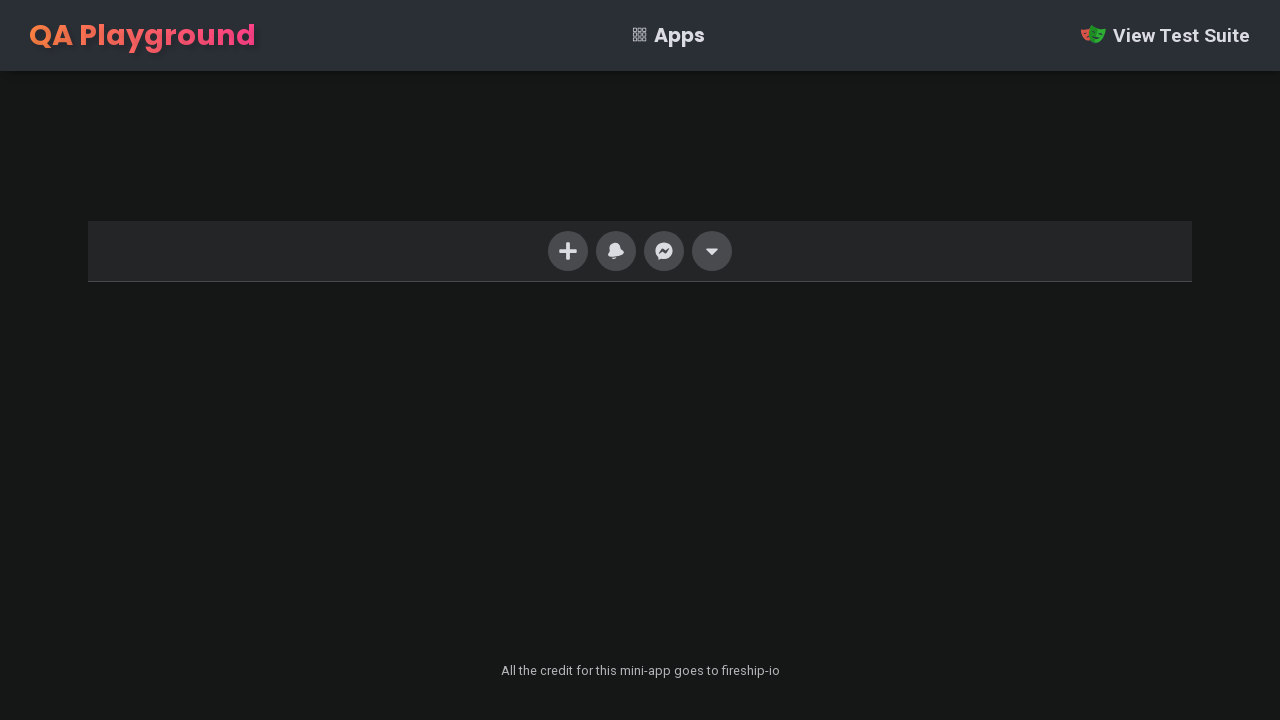

Clicked last navigation menu item to open dropdown at (712, 251) on xpath=//ul/li[last()]
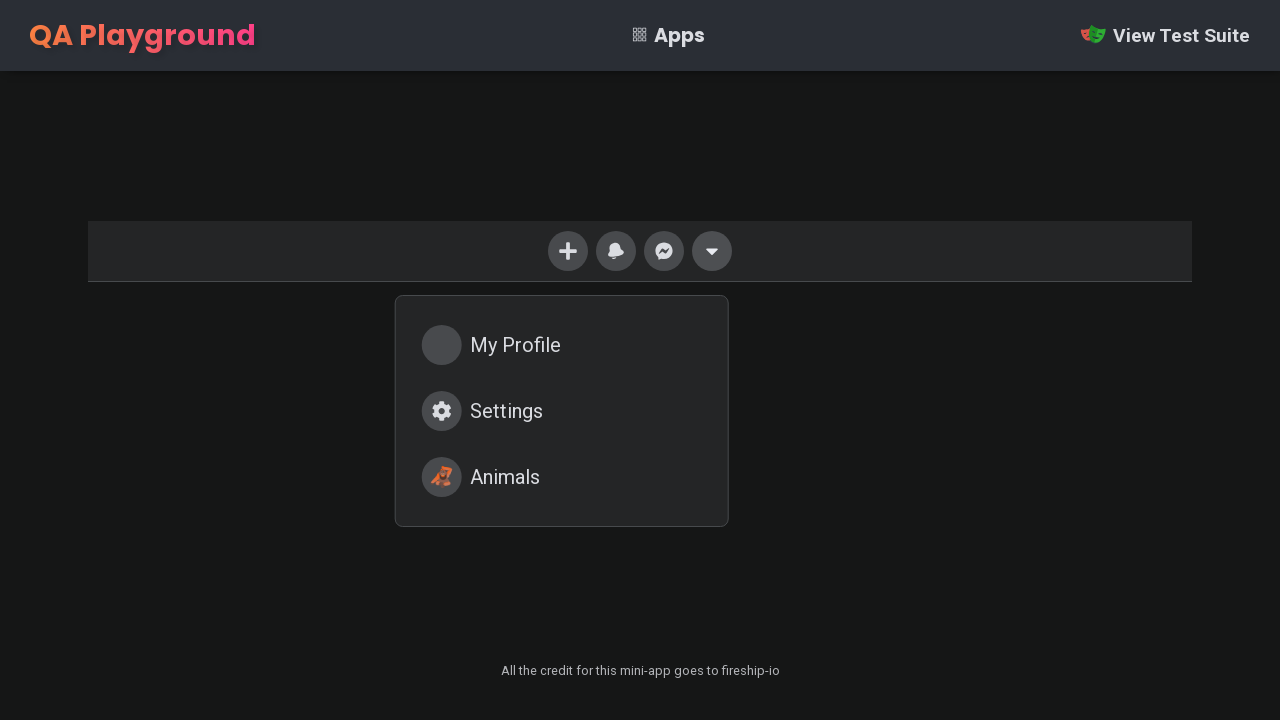

Dropdown menu became visible
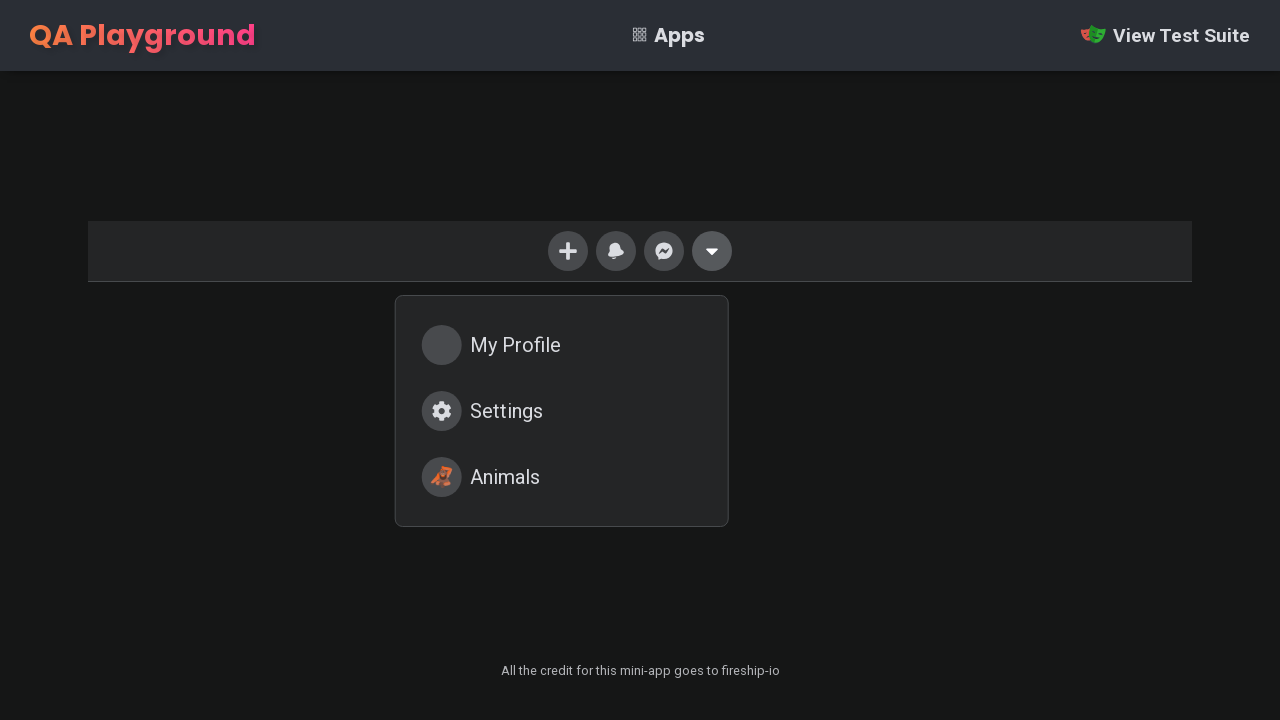

Clicked 'My Tutorials' submenu option at (562, 411) on xpath=//div[@class='menu']/a[2]
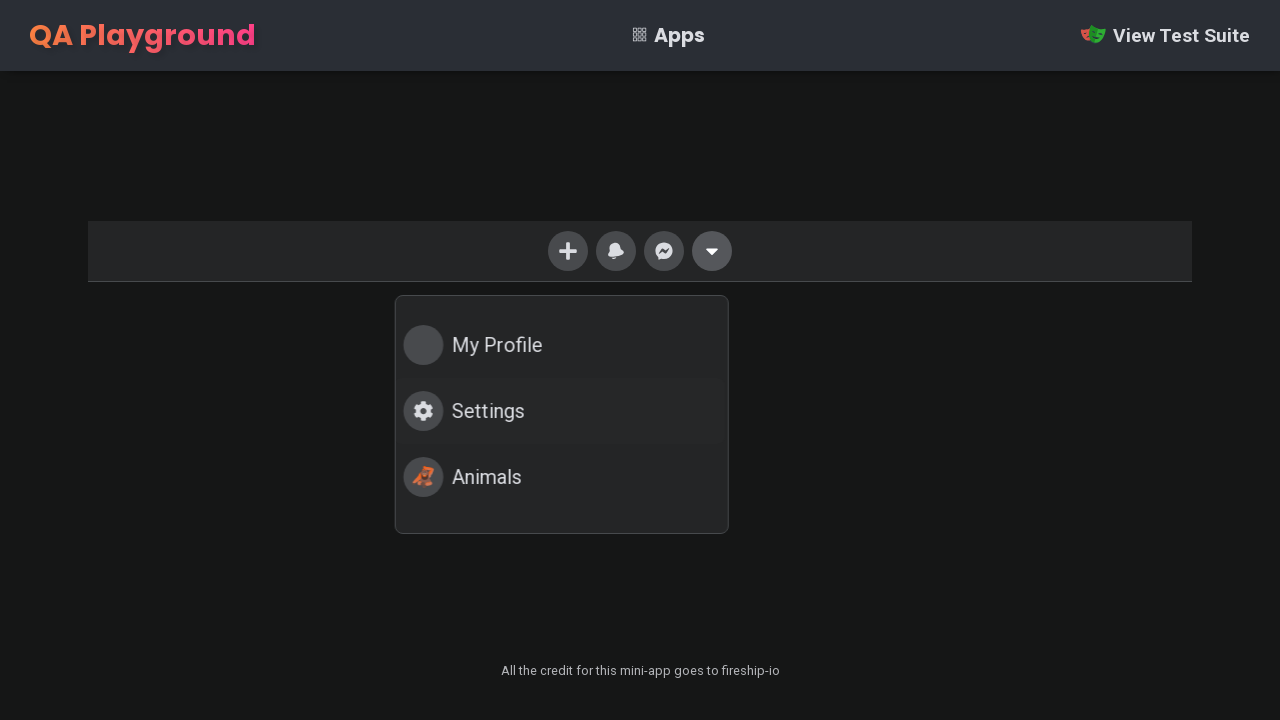

Tutorials submenu dropdown became visible
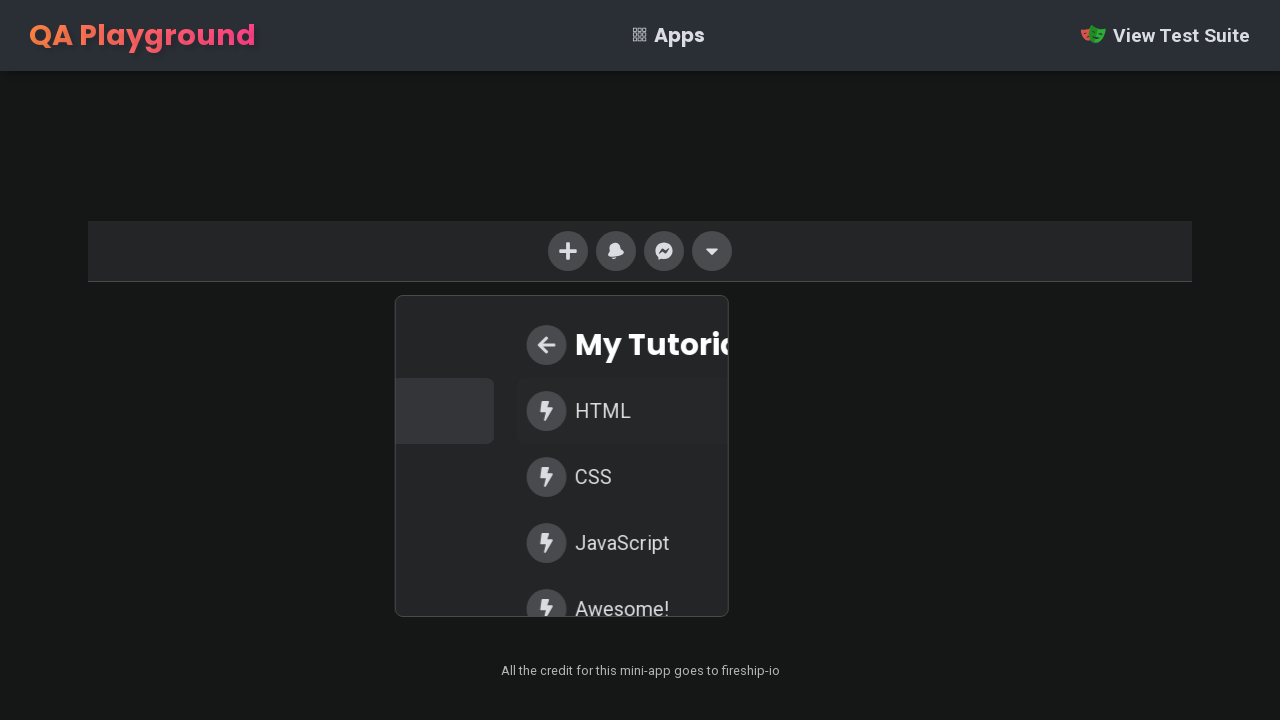

Clicked 'HTML' button in tutorials submenu at (562, 411) on xpath=//div[@class='dropdown']/div/a[2]
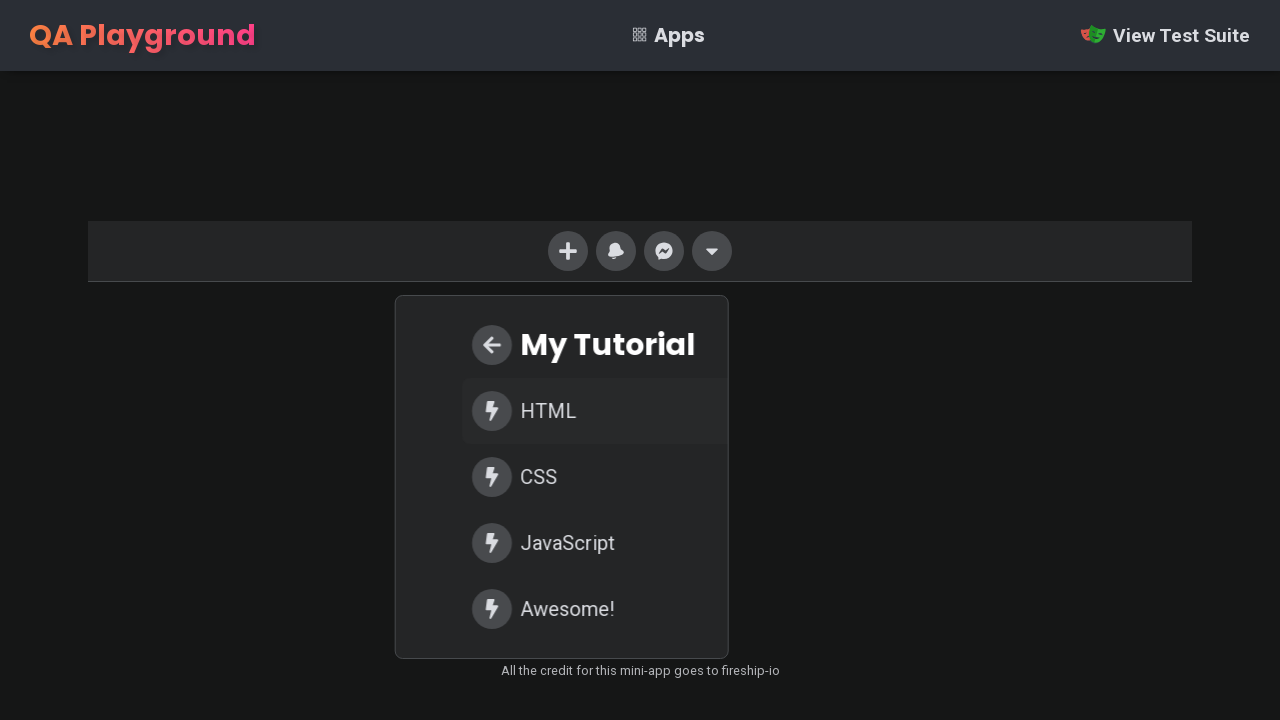

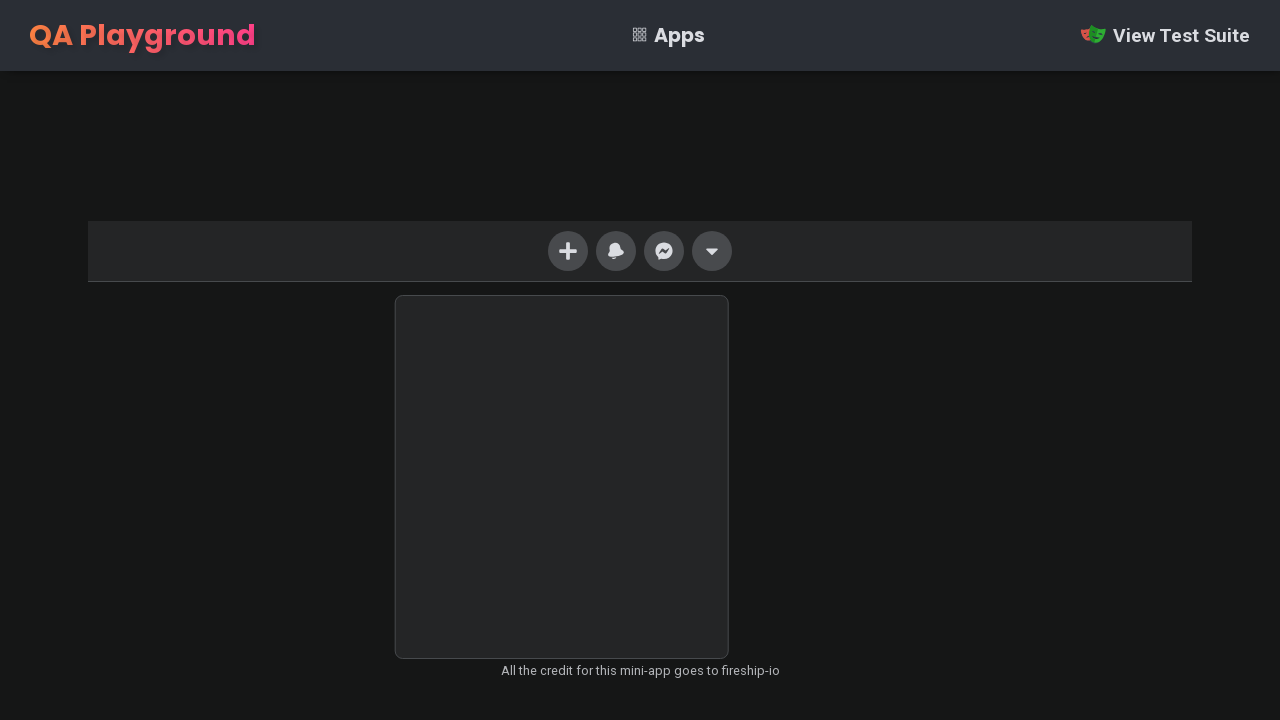